Tests navigation from login page to forgot password page by clicking the "Forgot password?" link

Starting URL: http://routetask.runasp.net/login

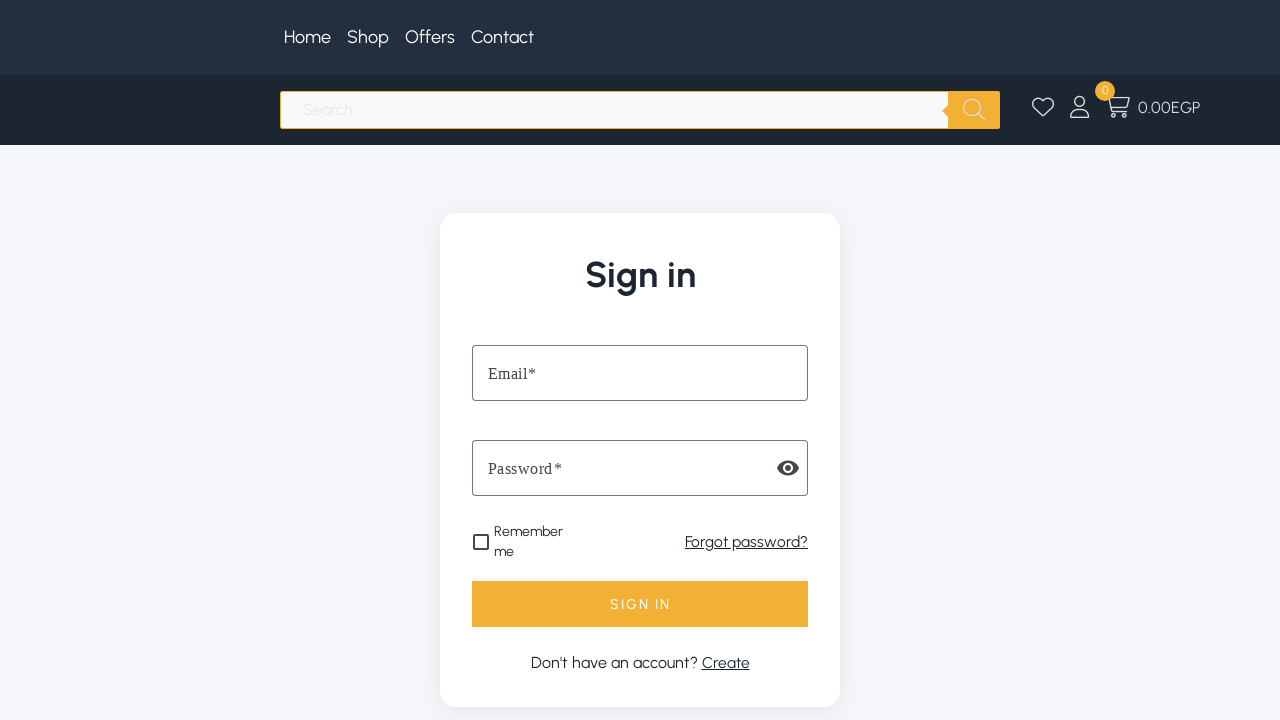

Clicked 'Forgot password?' link on login page at (746, 542) on text='Forgot password?'
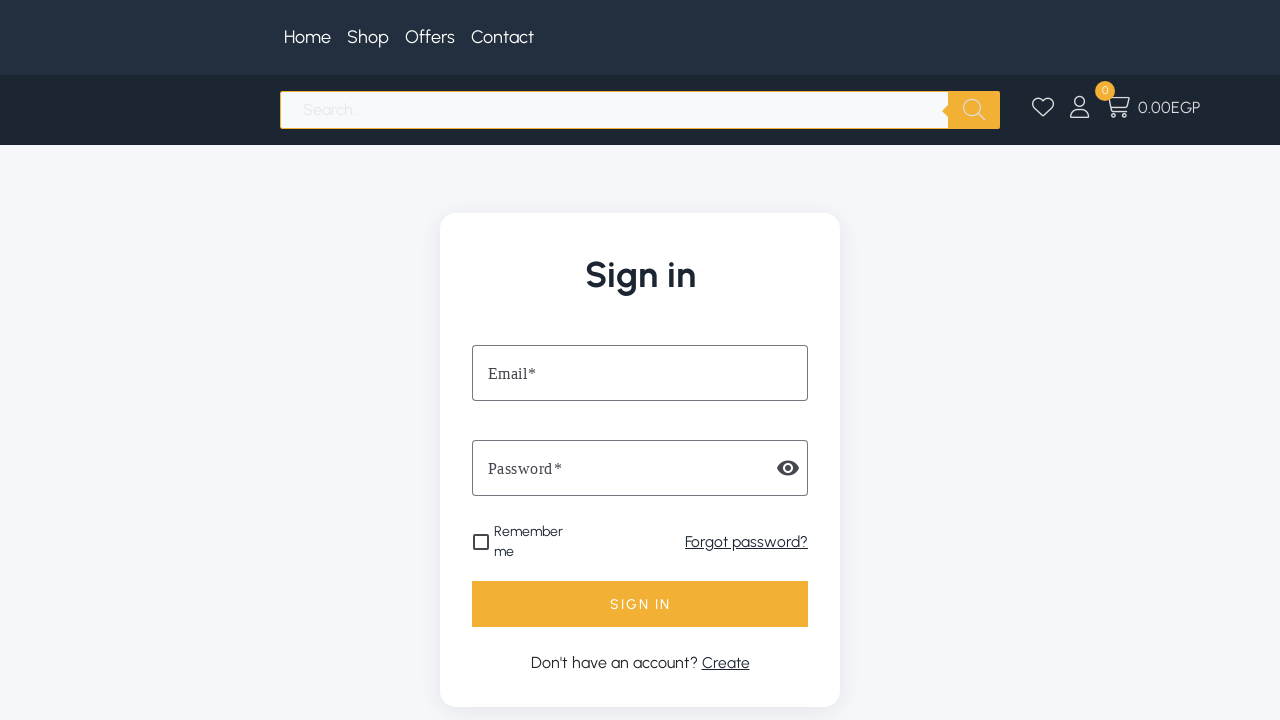

Navigation to forgot password page completed
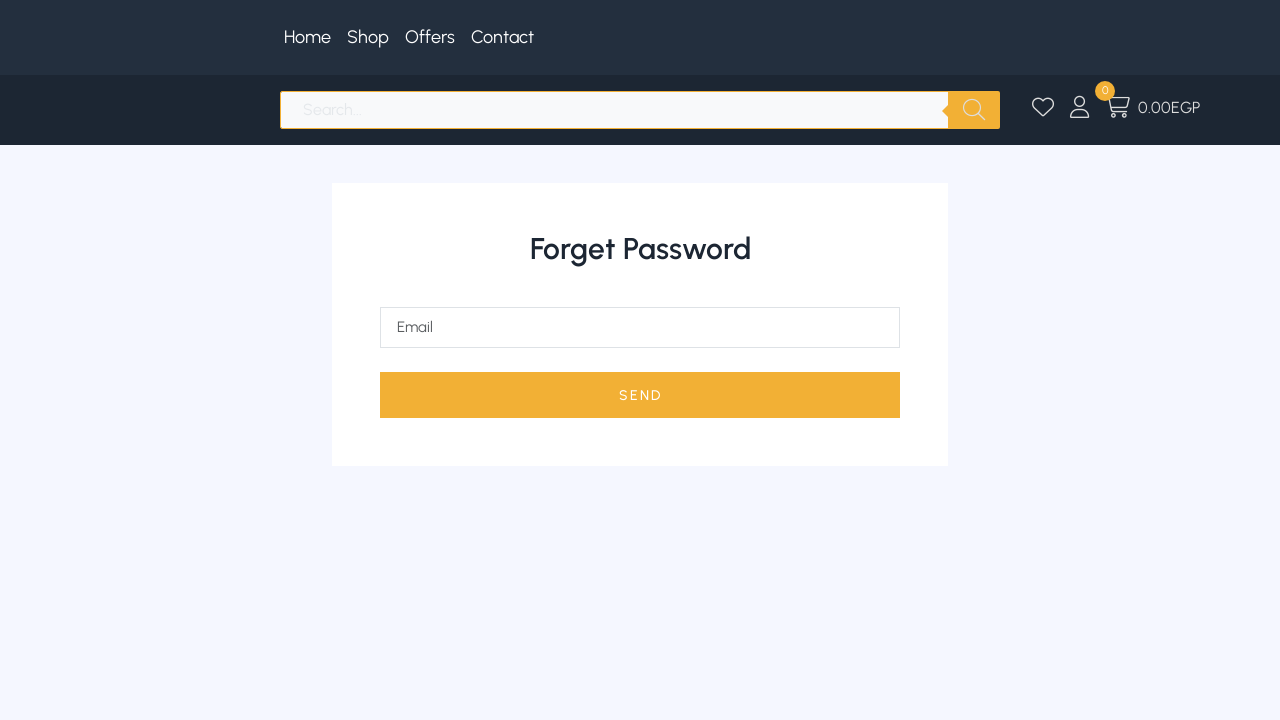

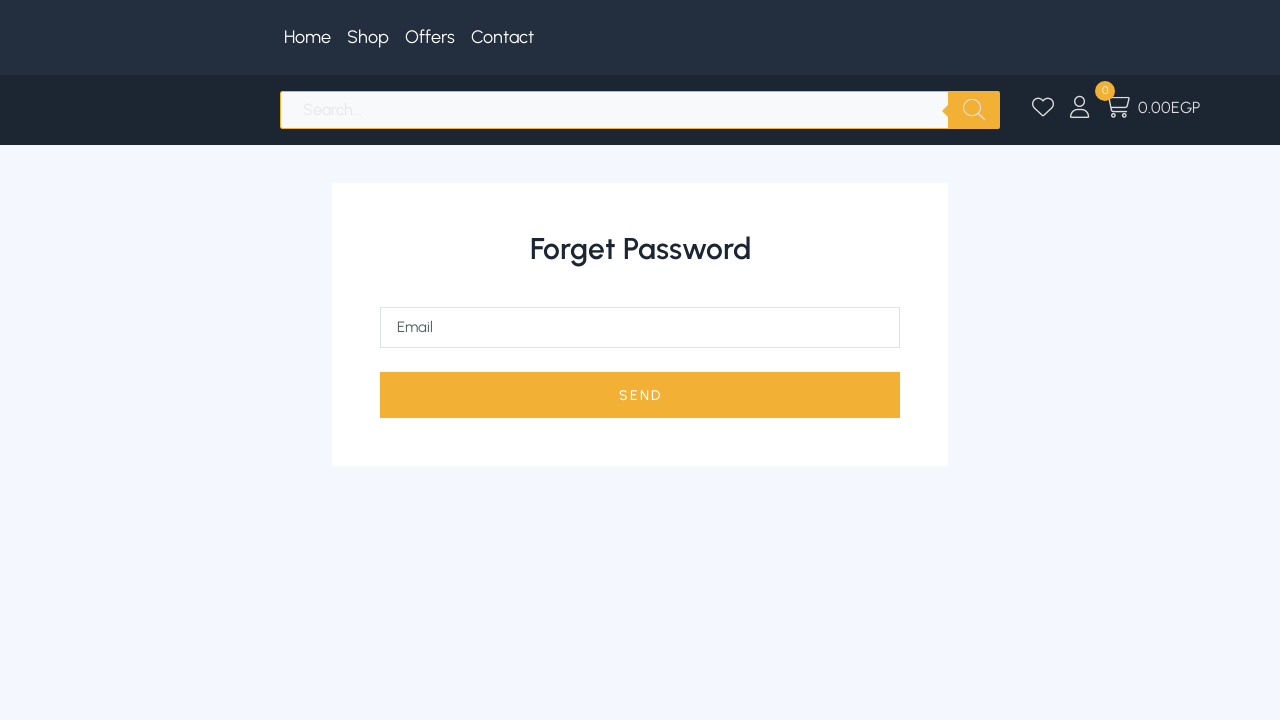